Tests marking a todo item as completed by clicking the toggle checkbox, then verifies it has the completed class

Starting URL: https://todomvc.com/examples/react/dist/

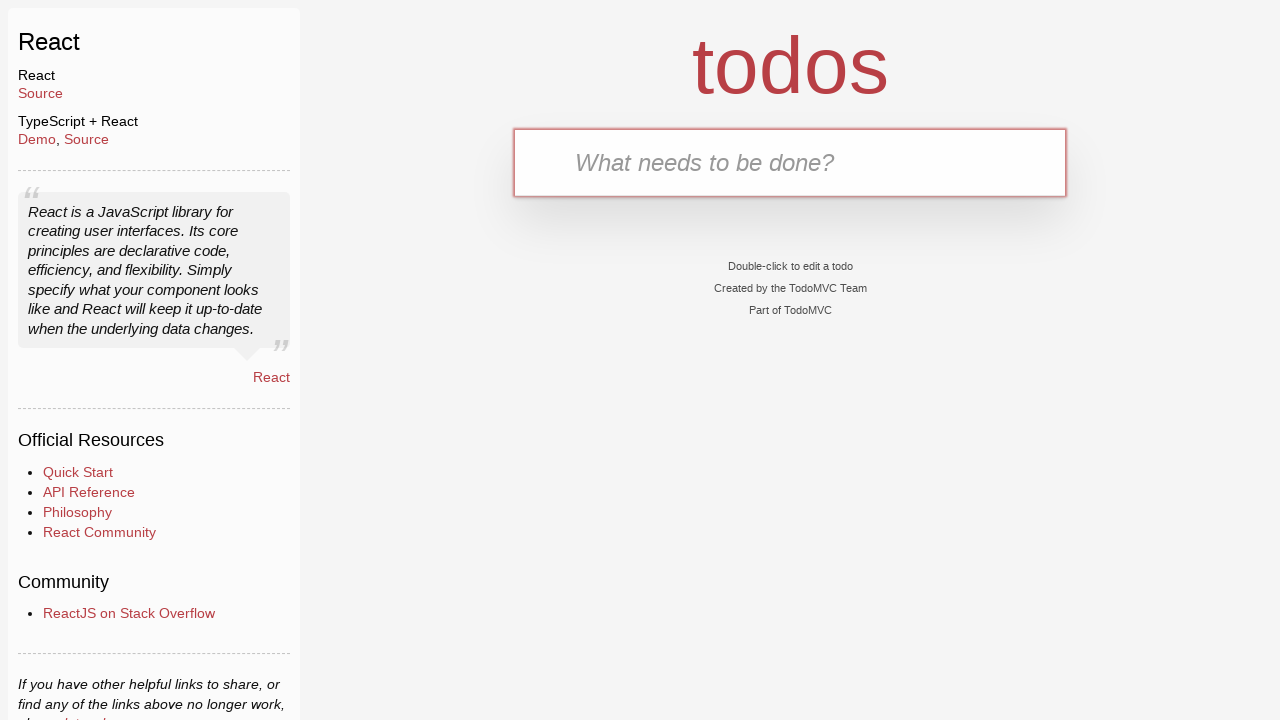

Filled new todo input field with 'Learn Playwright' on .new-todo
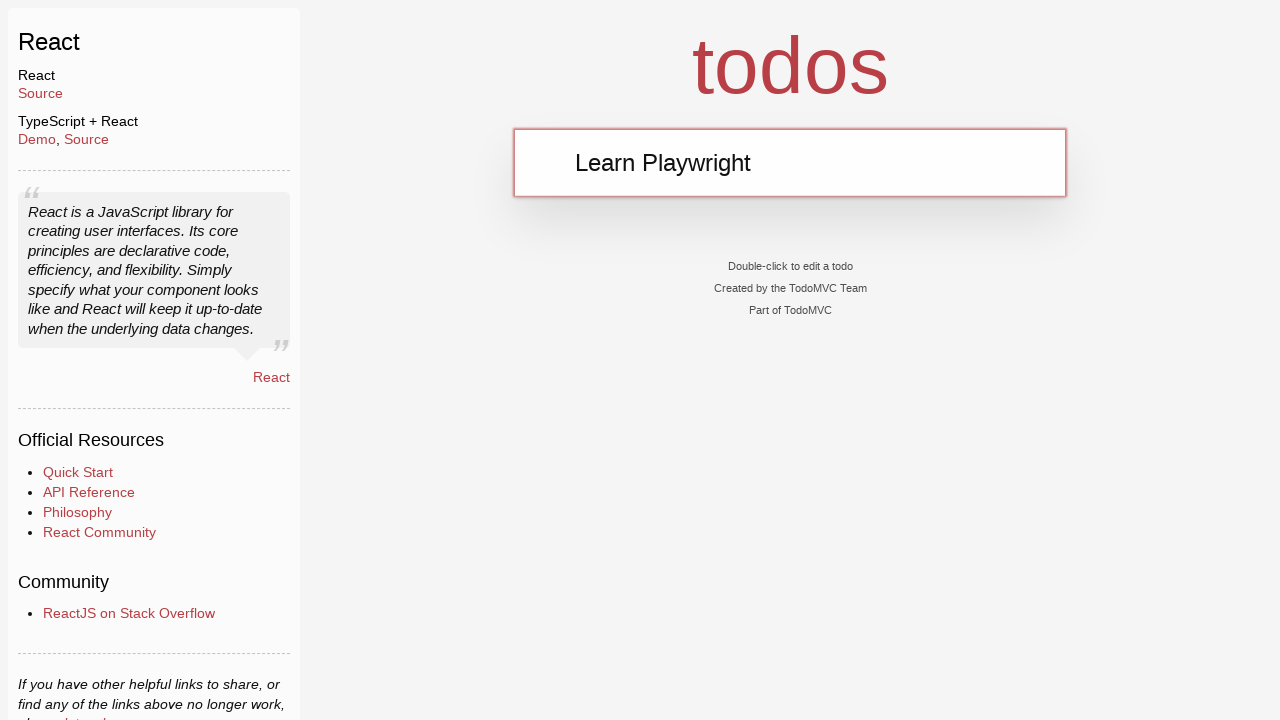

Pressed Enter to add the todo item on .new-todo
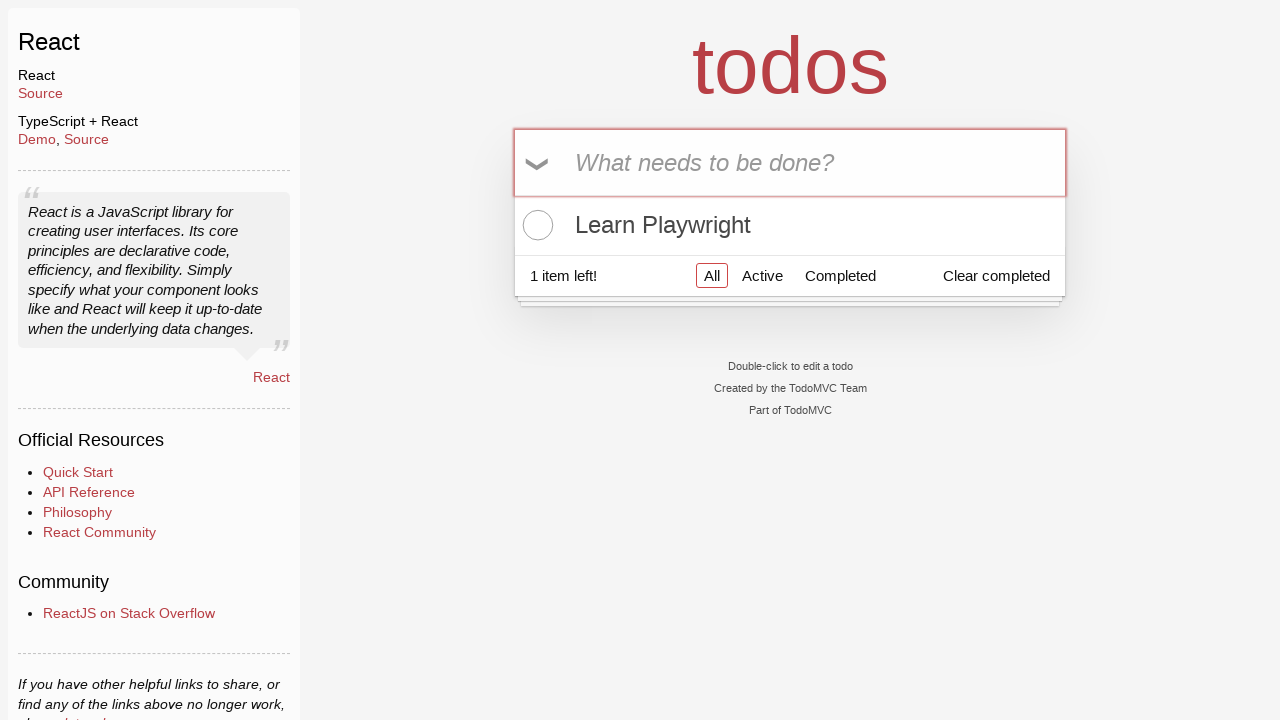

Todo item 'Learn Playwright' appeared in the list
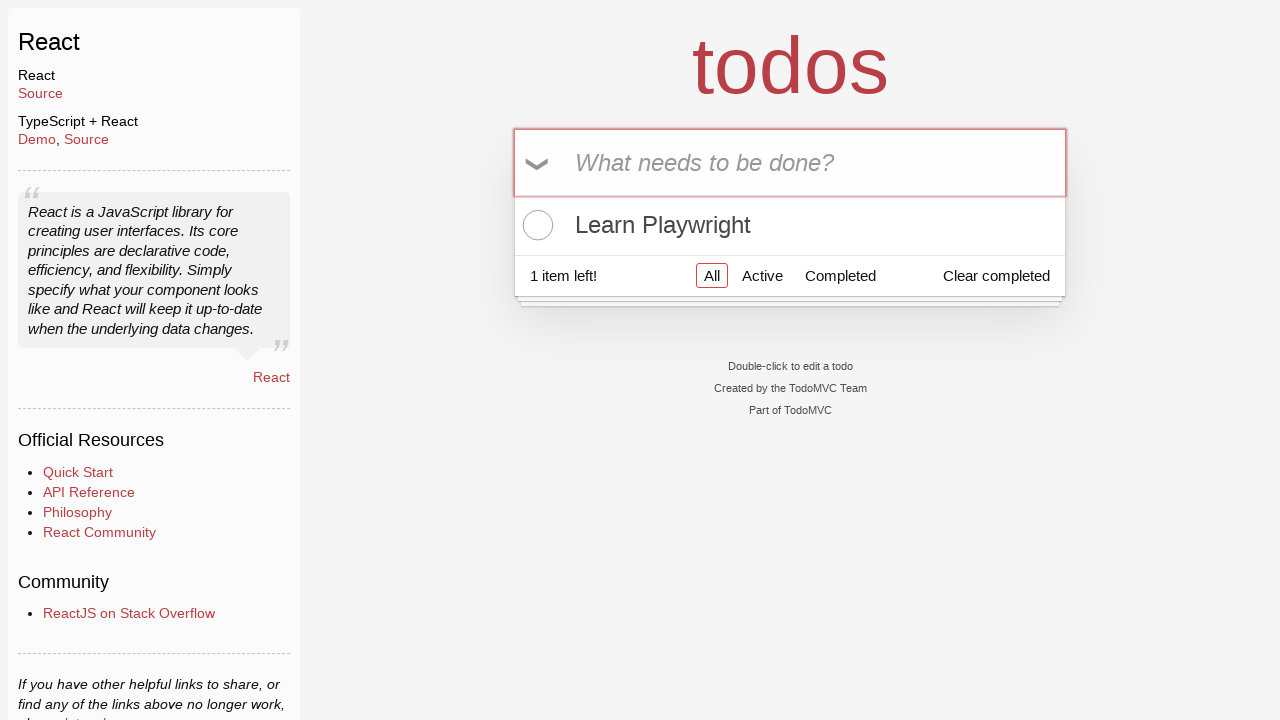

Clicked the toggle checkbox to mark todo as completed at (535, 225) on .todo-list li:has-text('Learn Playwright') .toggle
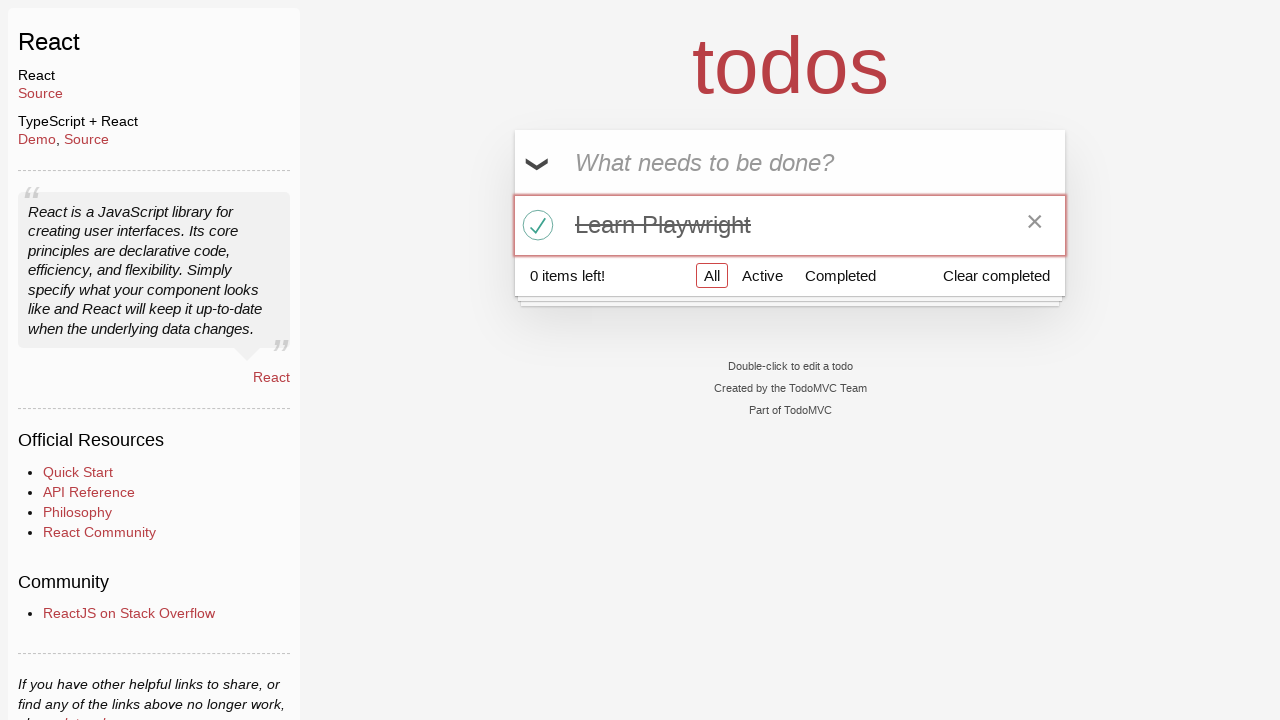

Located the todo item to verify completion status
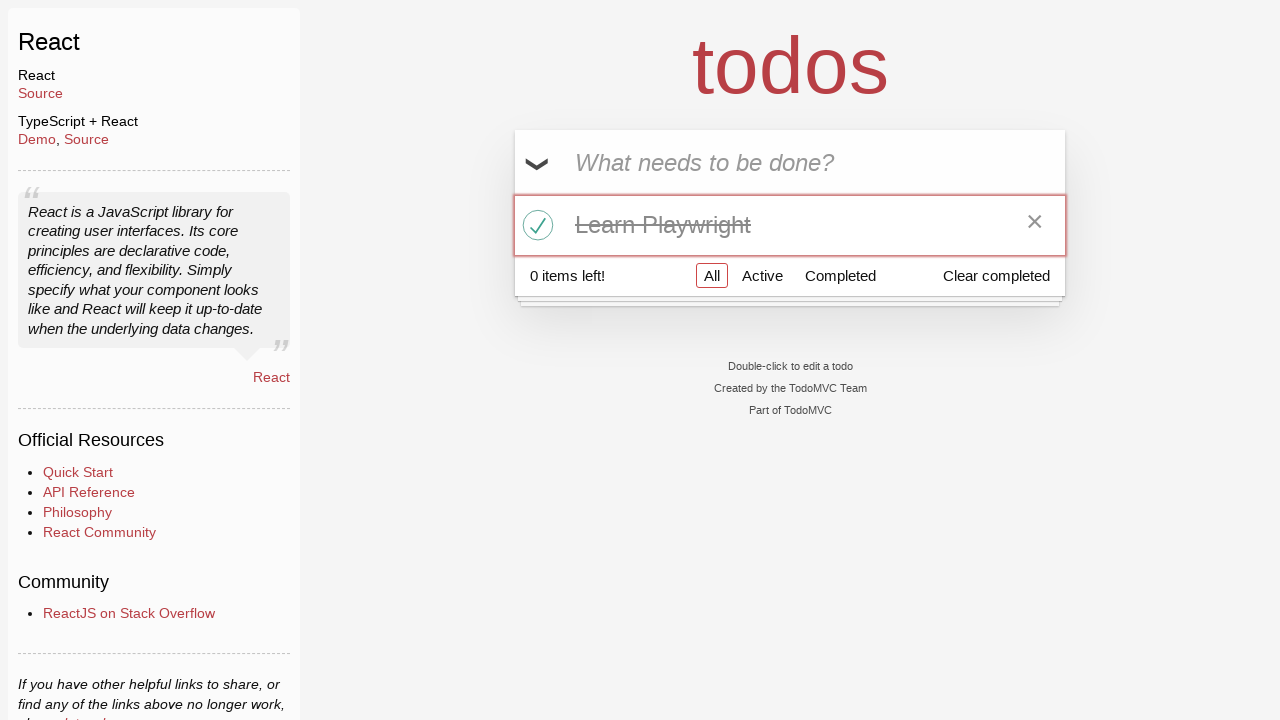

Verified that the todo item has the 'completed' class
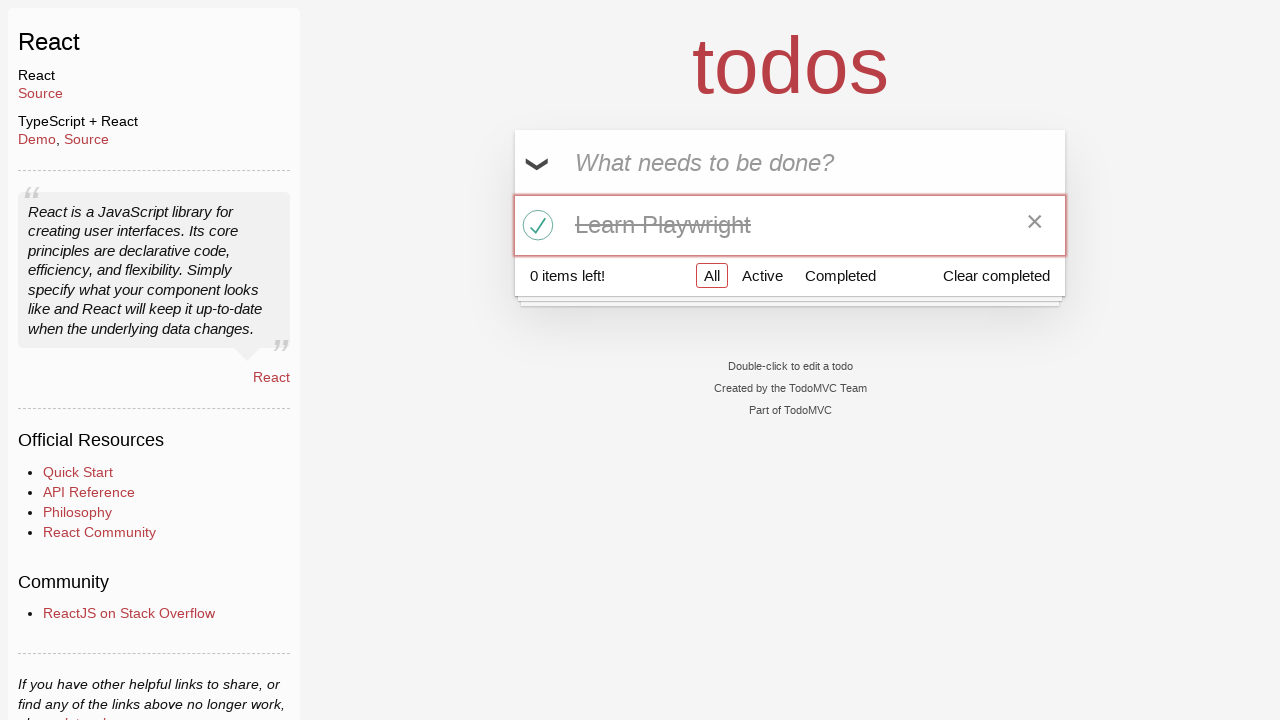

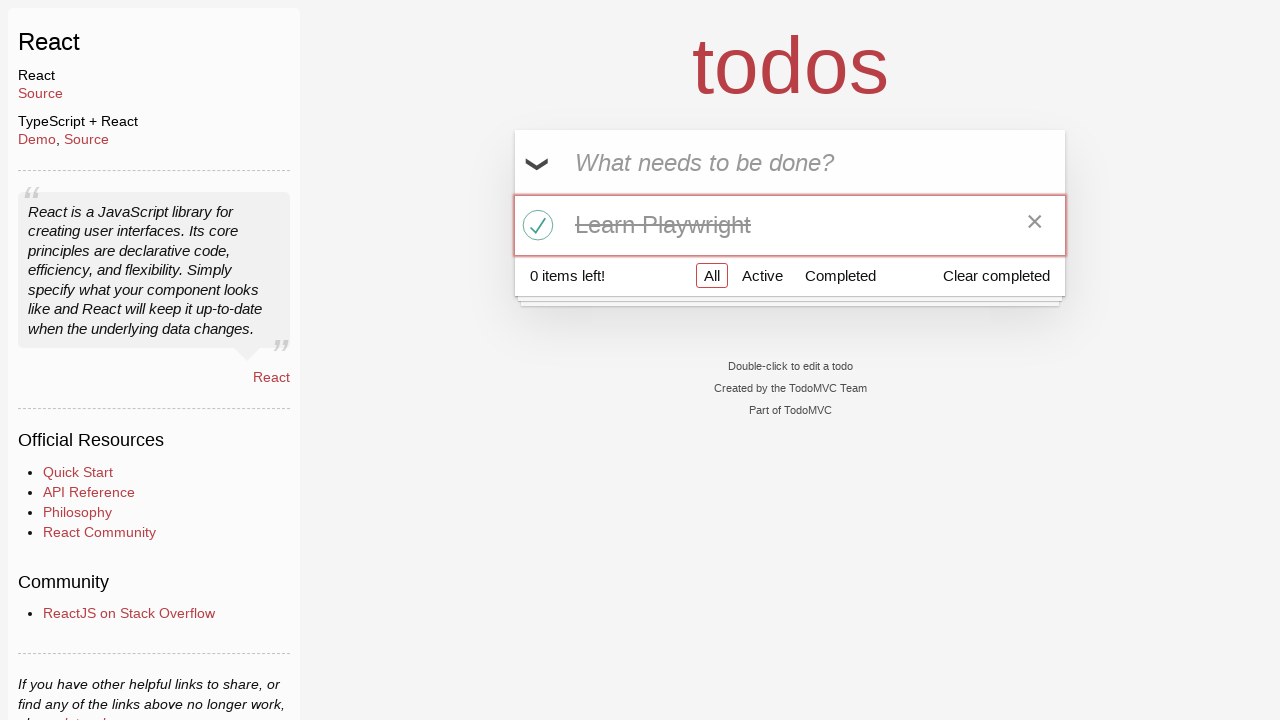